Verifies that the page URL matches the expected automation practice form URL

Starting URL: https://demoqa.com/automation-practice-form

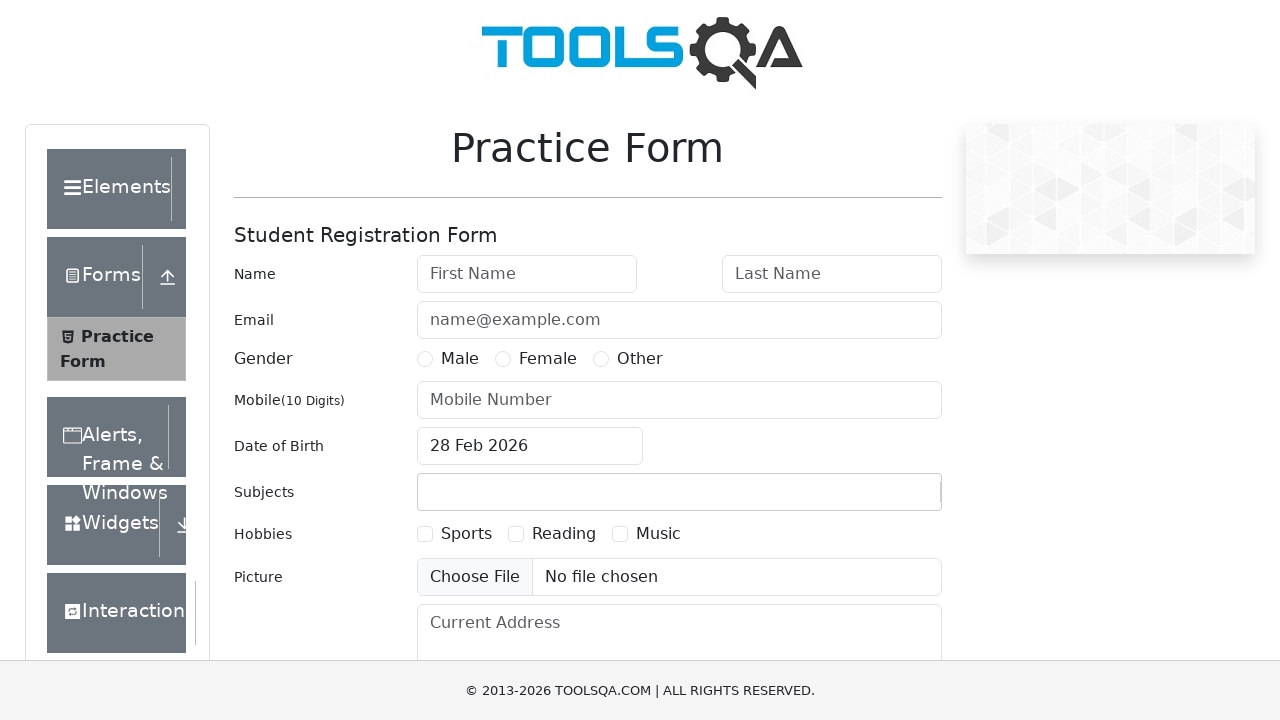

Verified page URL matches expected automation practice form URL
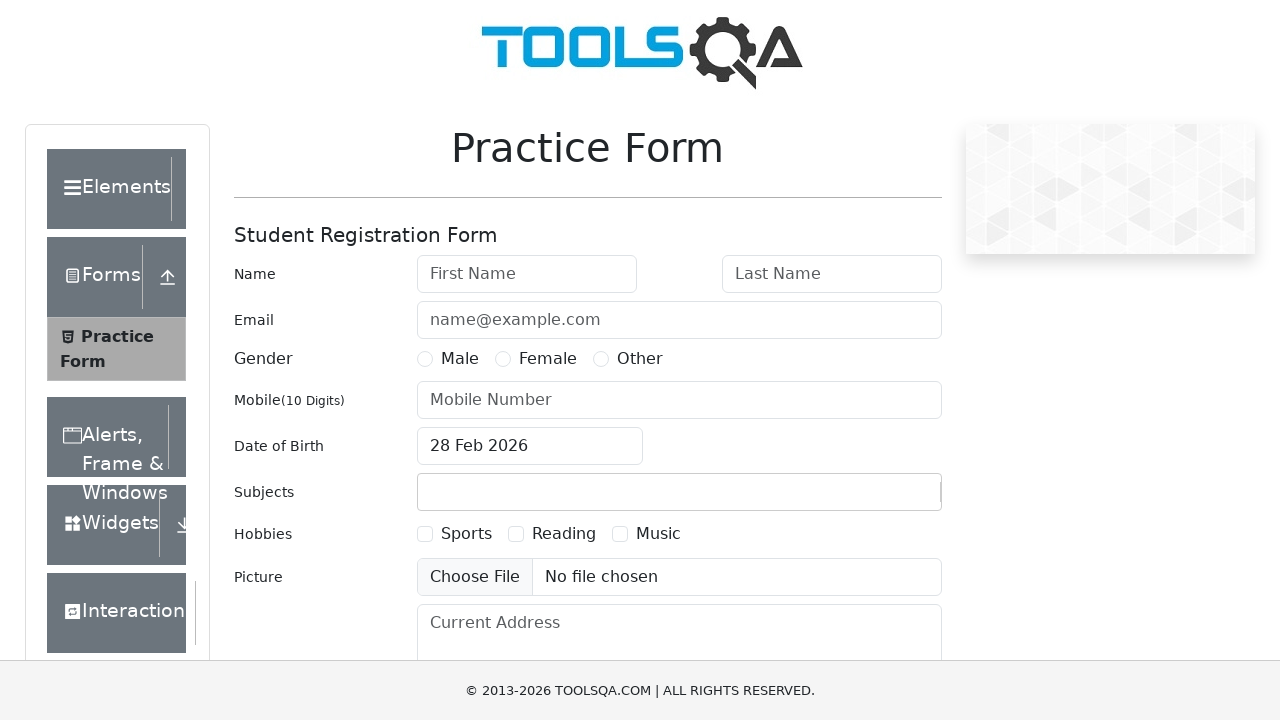

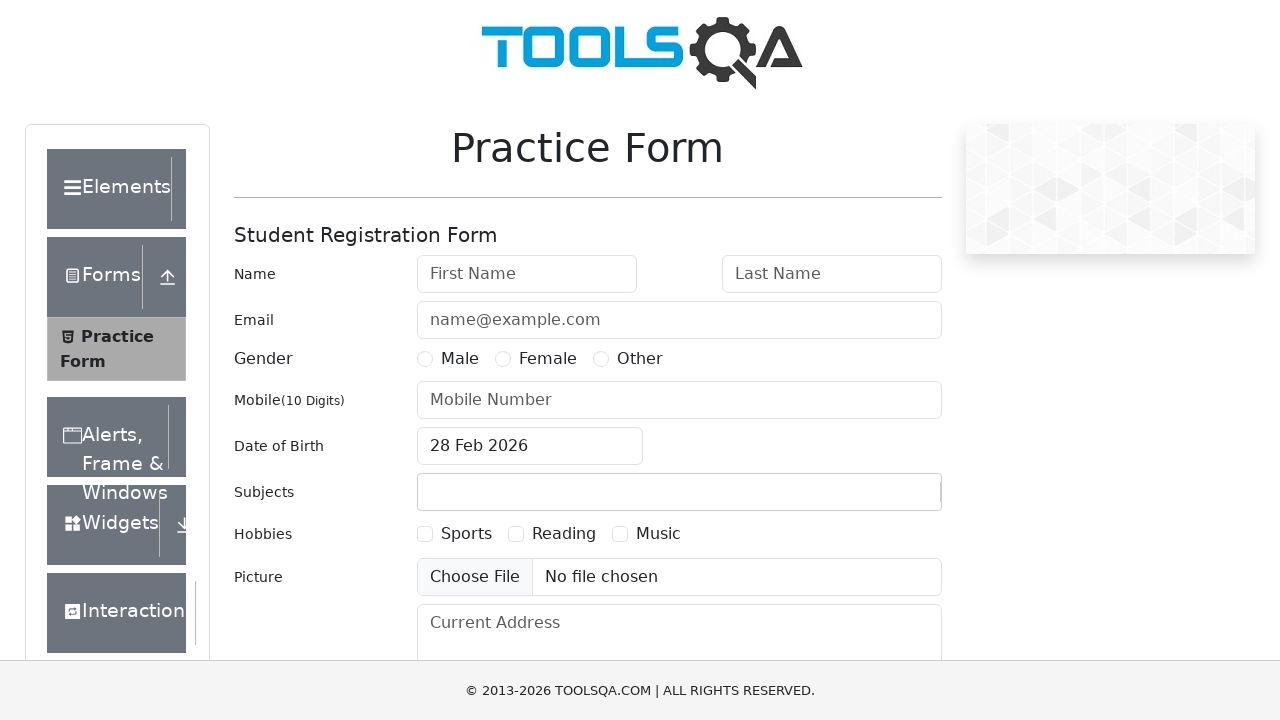